Tests pressing the space key on an element and verifying the result text displays the correct key pressed

Starting URL: http://the-internet.herokuapp.com/key_presses

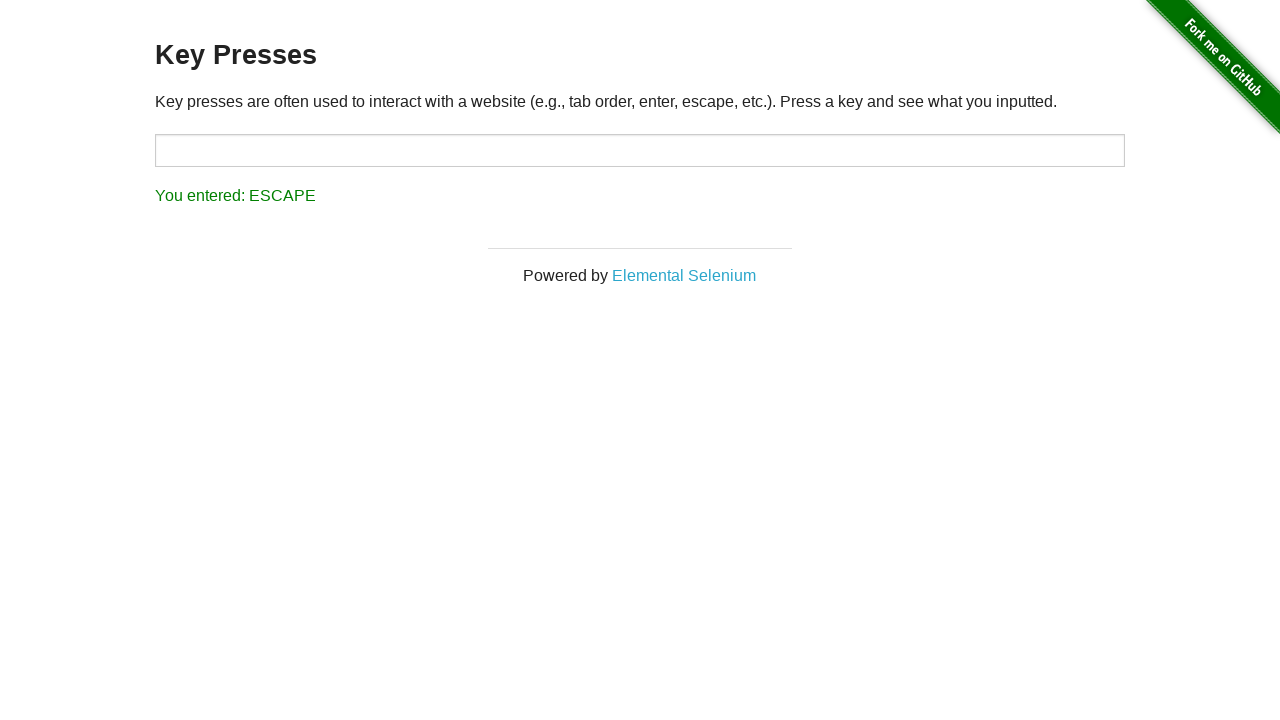

Pressed Space key on target element on #target
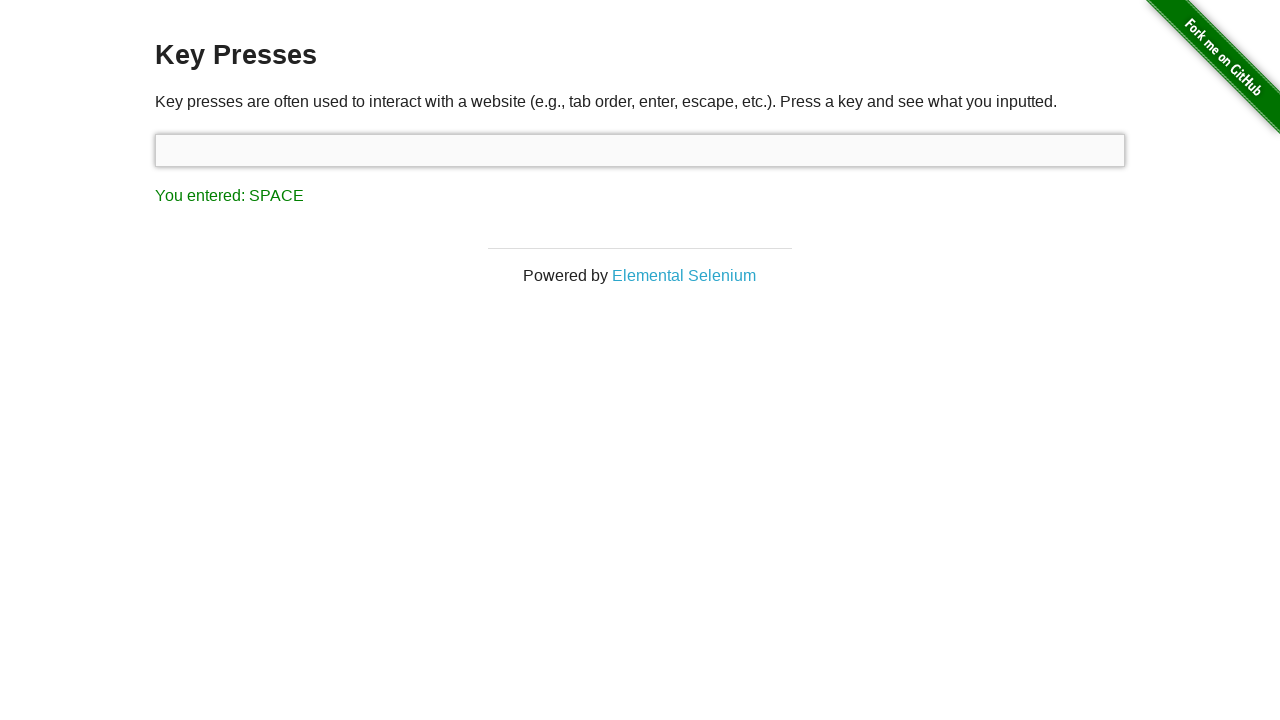

Result text element loaded
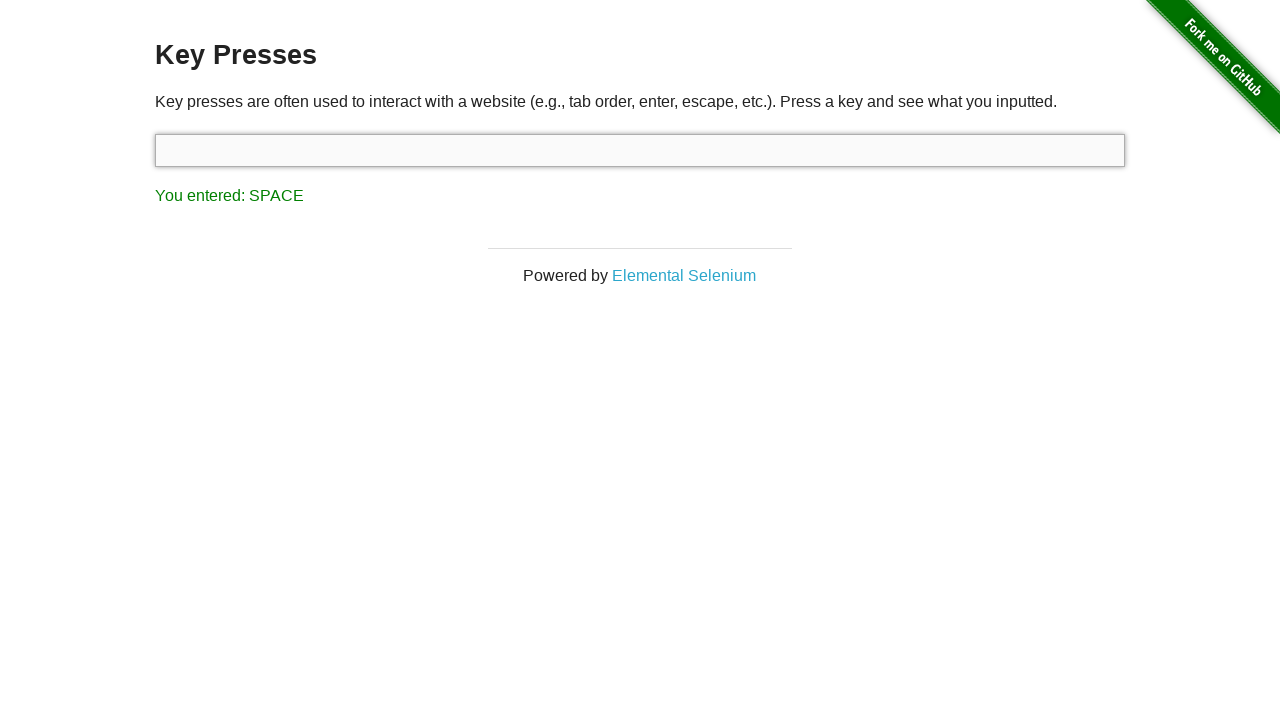

Retrieved result text content
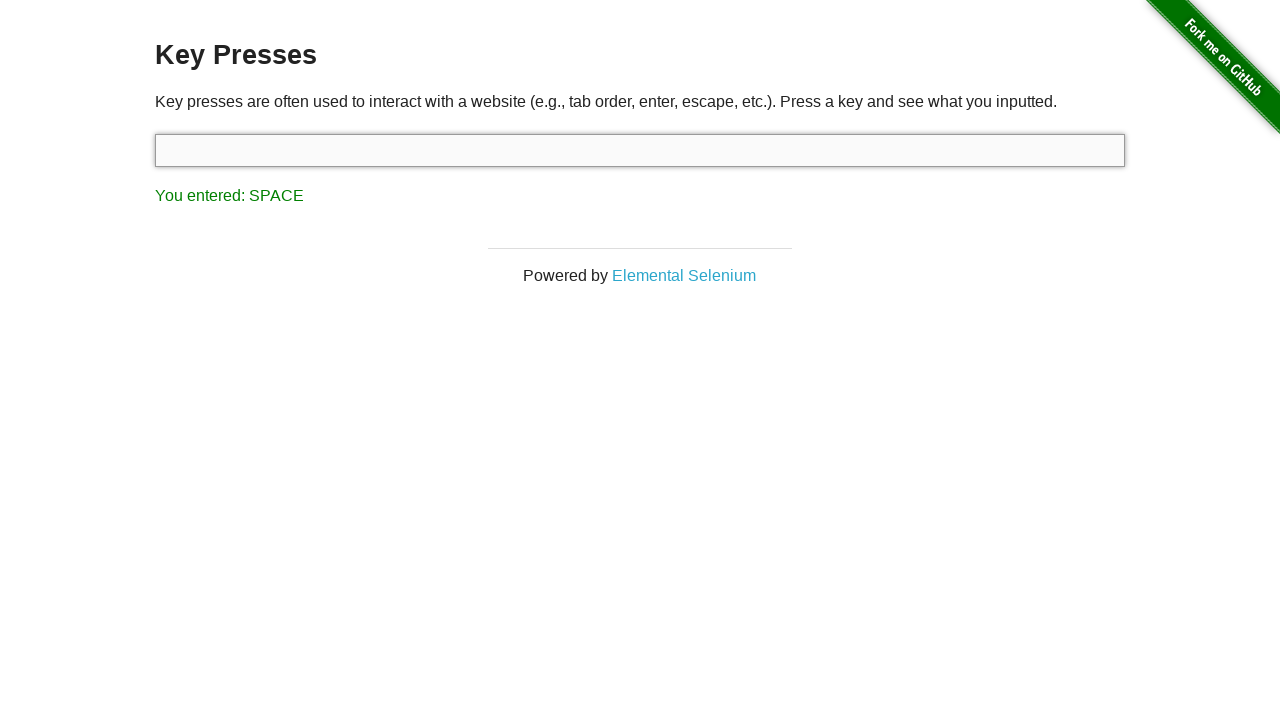

Verified result text displays 'You entered: SPACE'
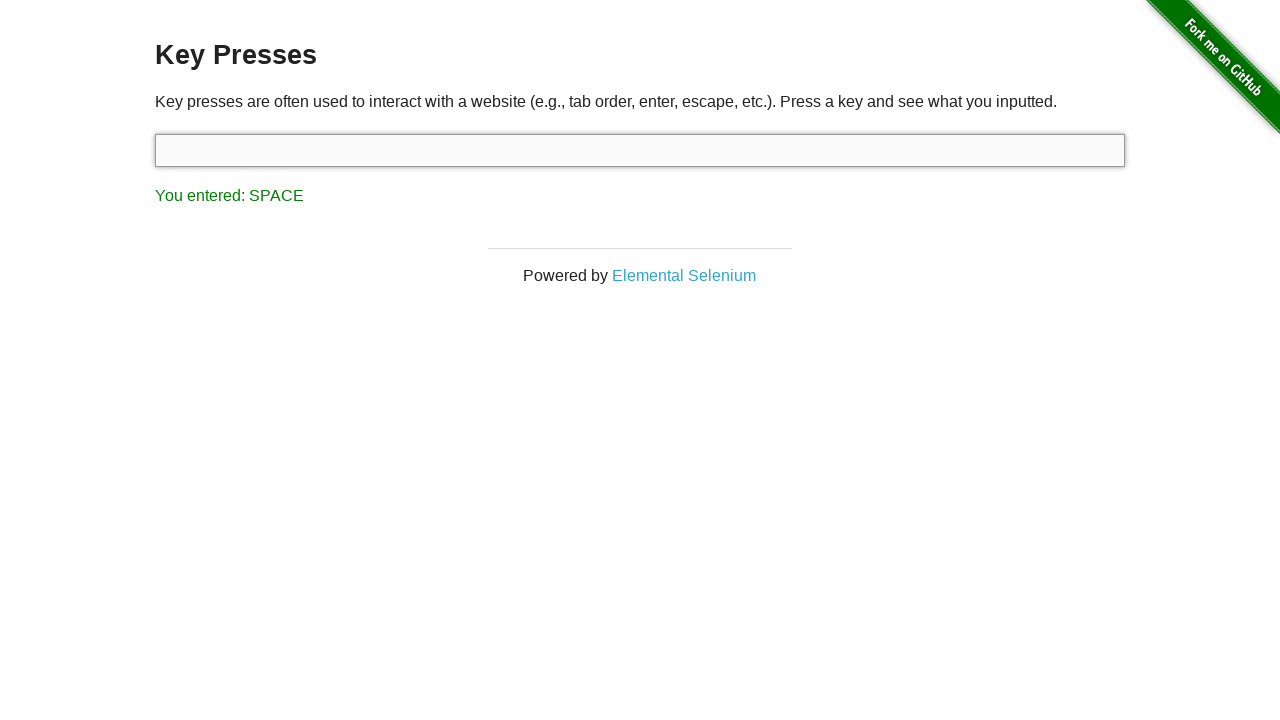

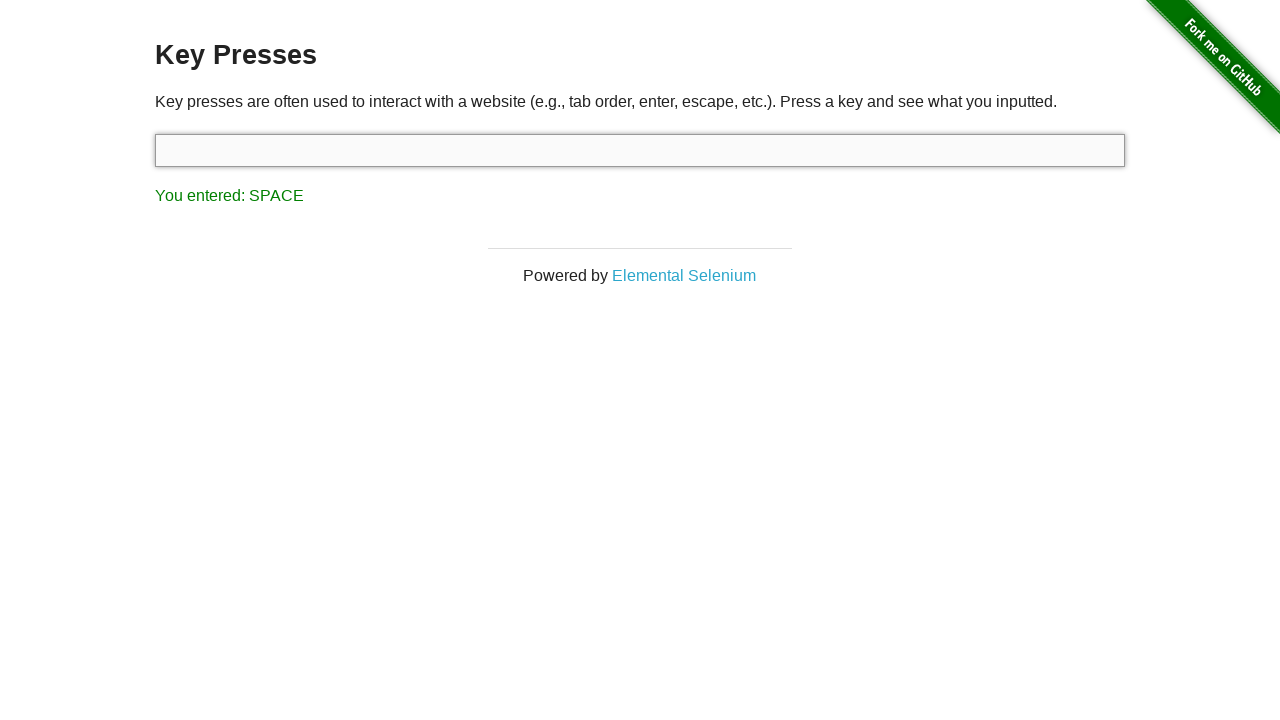